Tests an e-commerce flow by searching for products containing "ca", adding Cashews to cart, navigating to cart, and clicking Place Order

Starting URL: https://rahulshettyacademy.com/seleniumPractise/#/

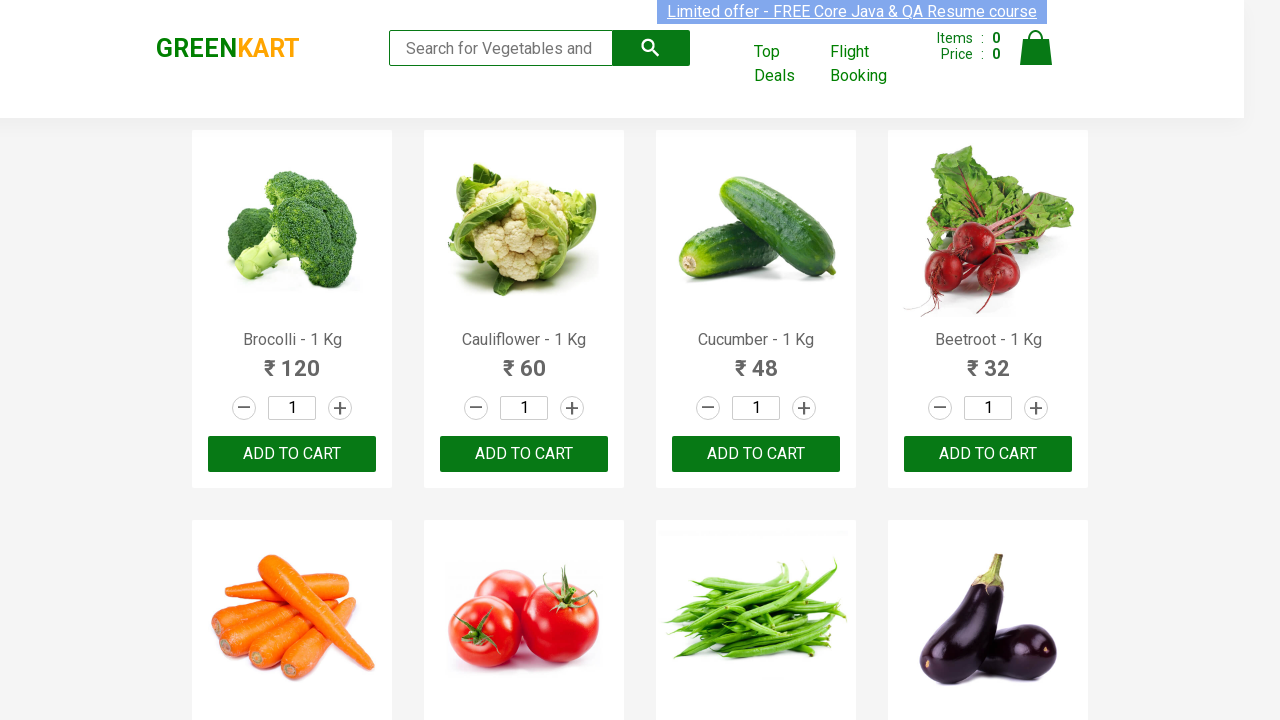

Filled search box with 'ca' on .search-keyword
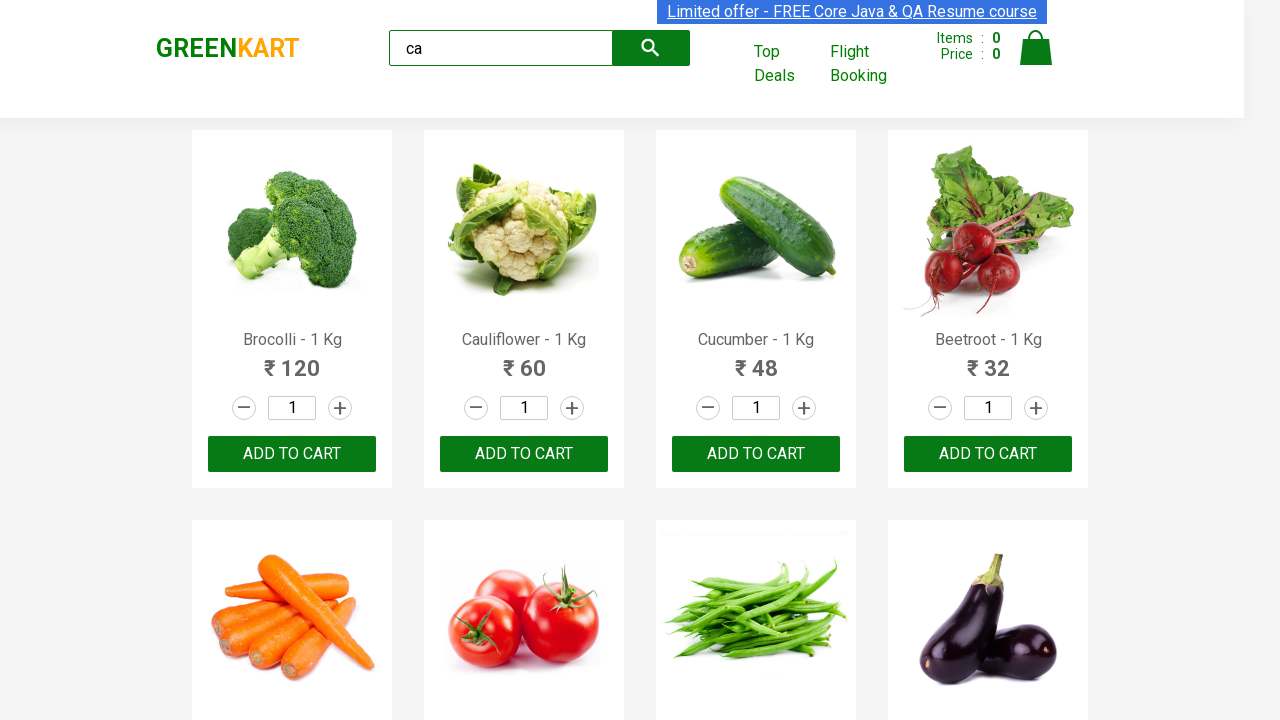

Waited 2 seconds for products to load
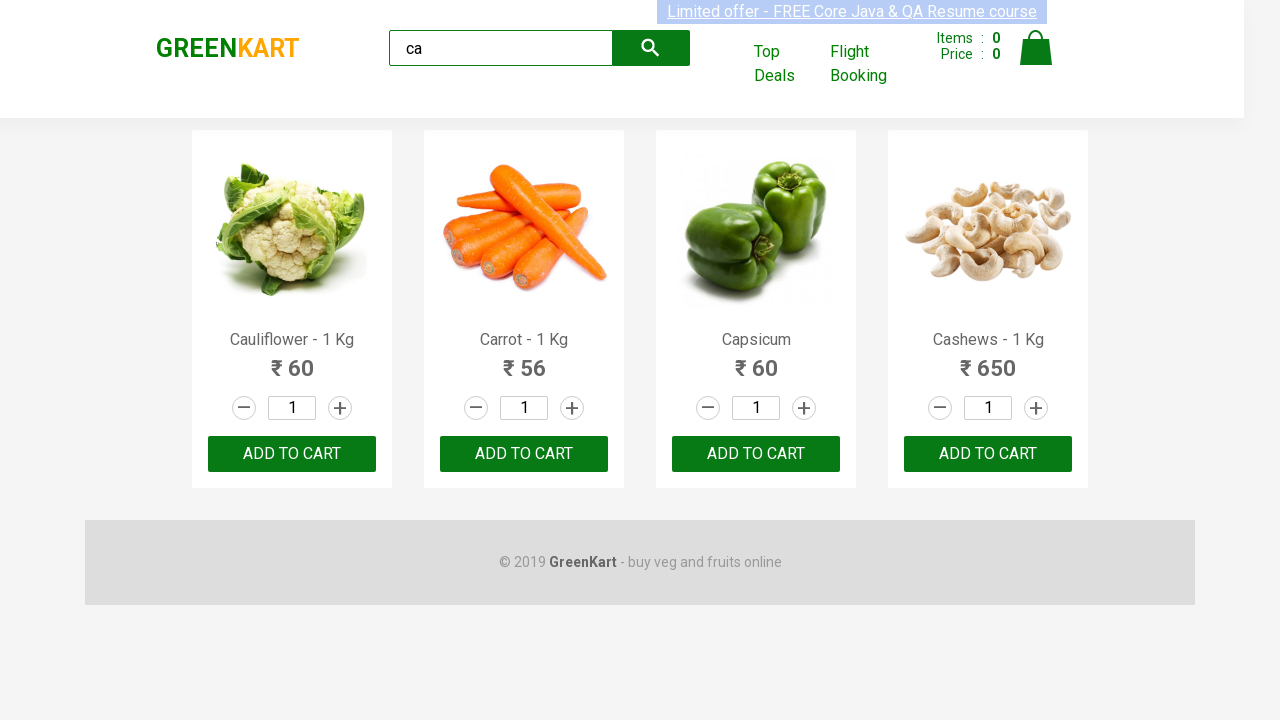

Located all products on the page
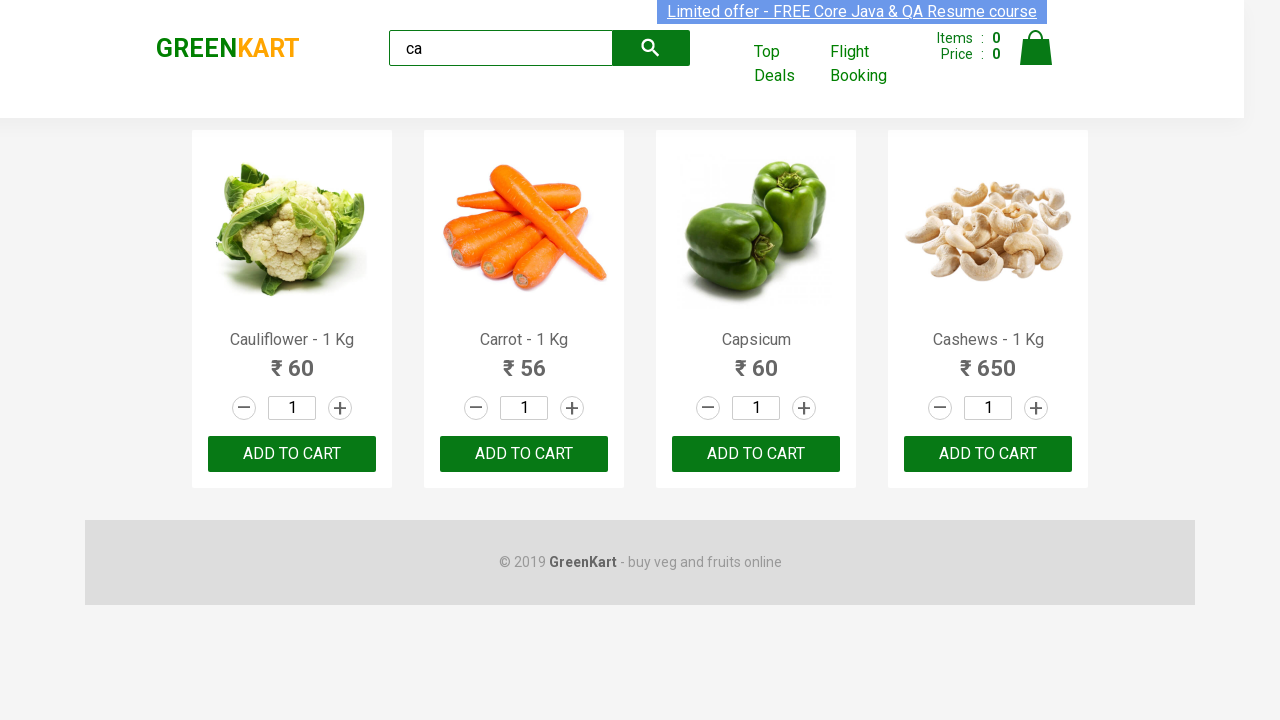

Clicked 'Add to cart' button for Cashews product at (988, 454) on .products .product >> nth=3 >> button
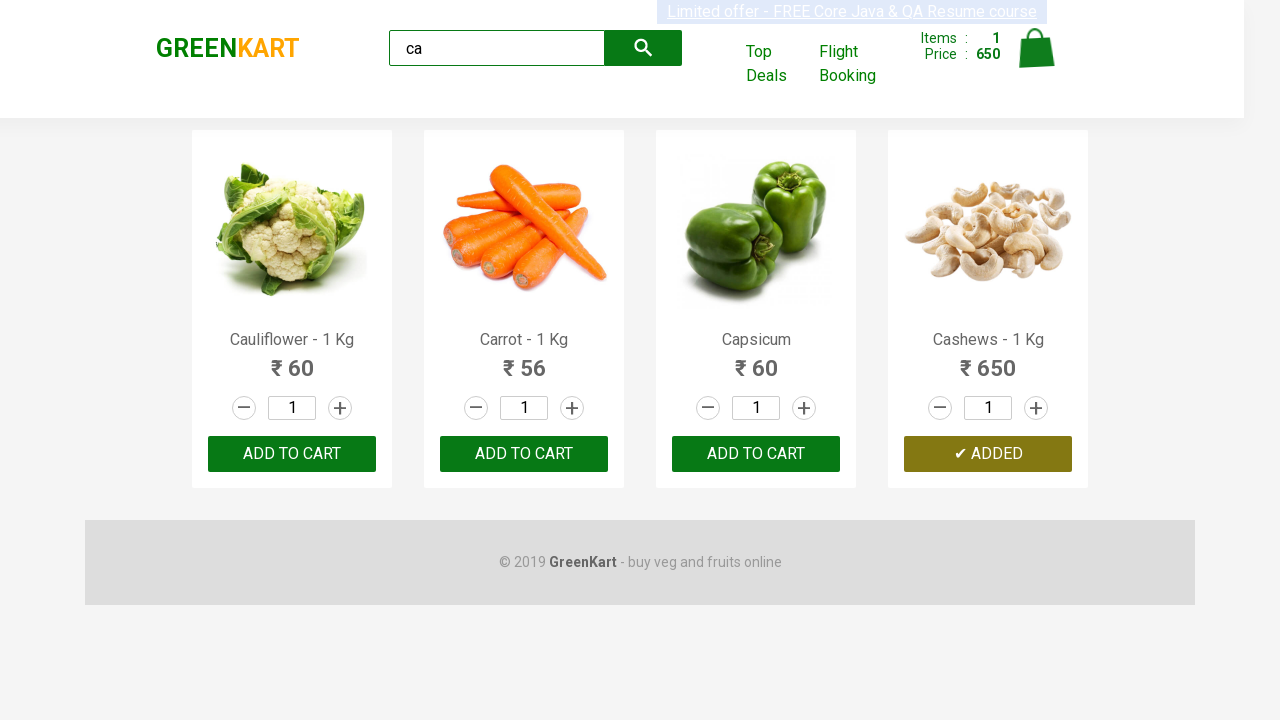

Clicked on cart icon at (1036, 48) on .cart-icon > img
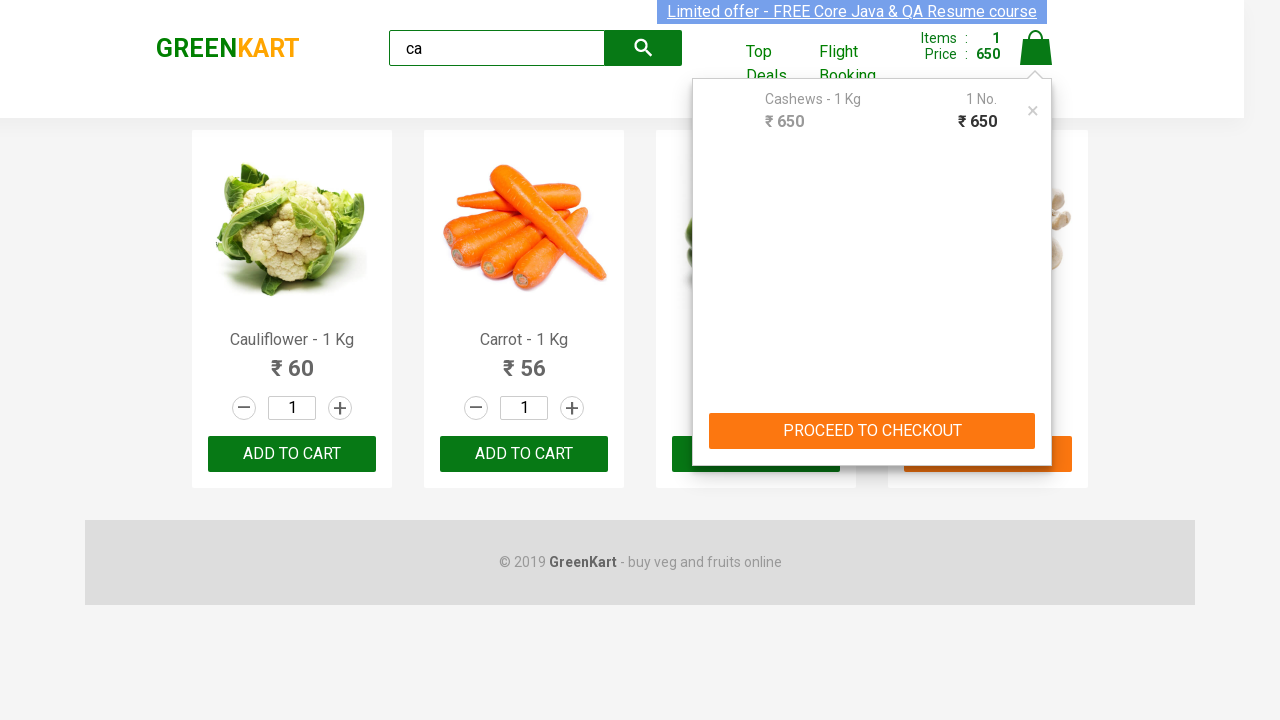

Navigated to cart page
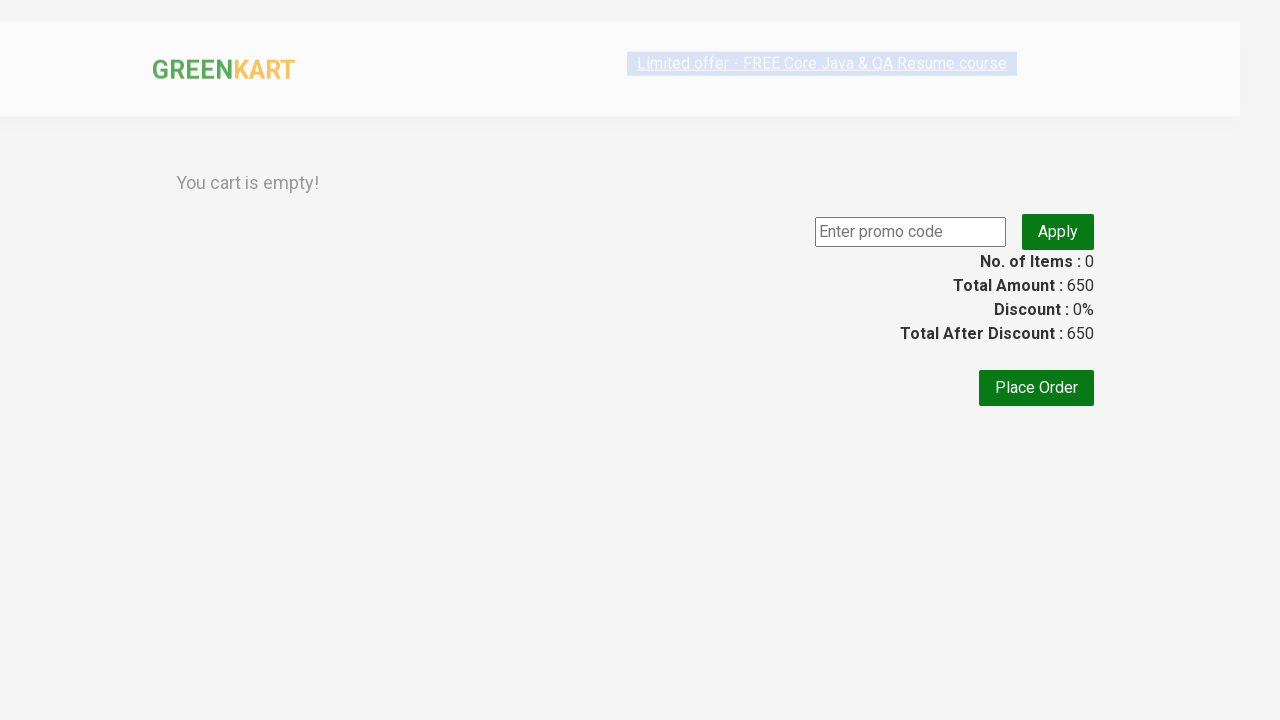

Clicked 'Place Order' button at (1036, 560) on text=Place Order
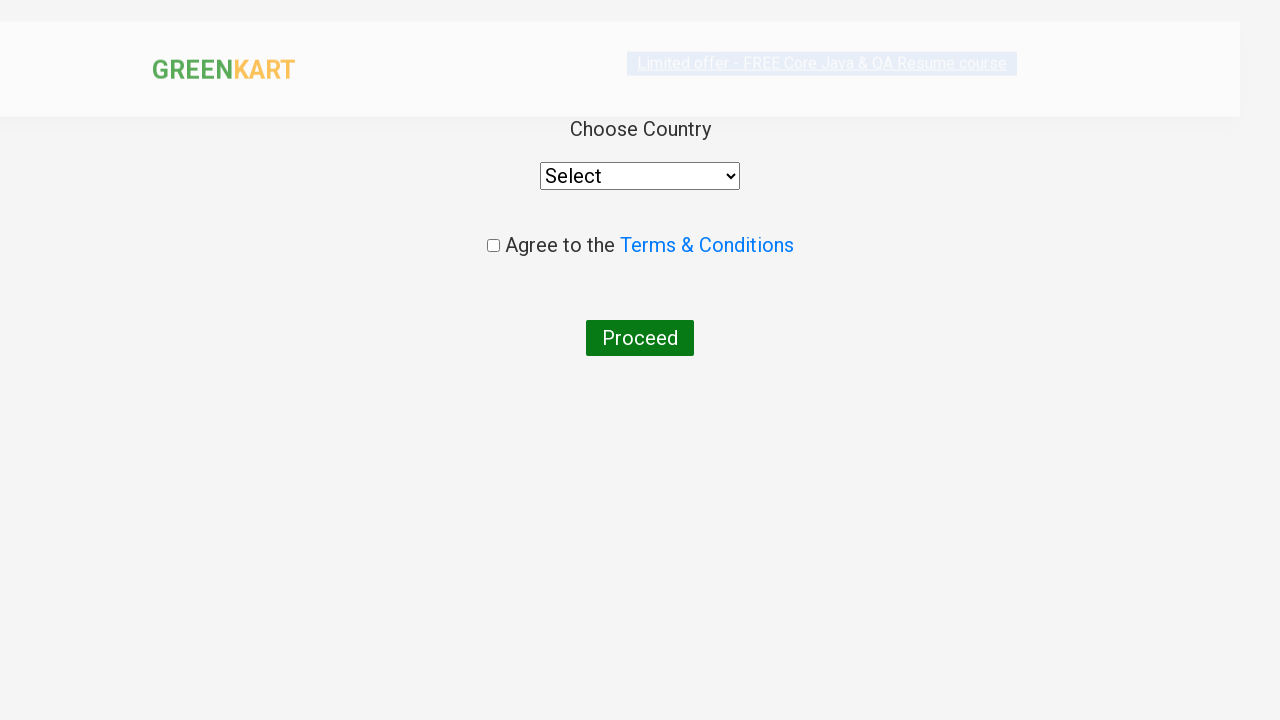

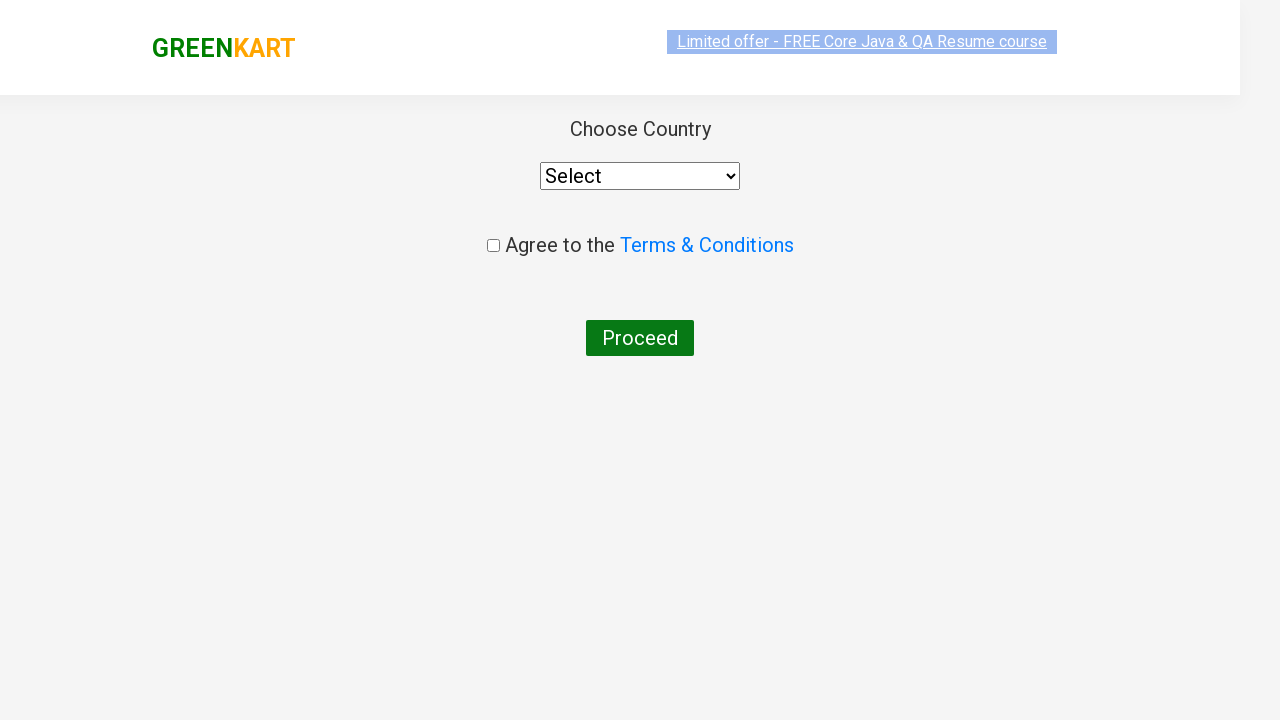